Tests navigation to A/B Testing page by clicking the link and verifying the URL changes correctly

Starting URL: http://the-internet.herokuapp.com/

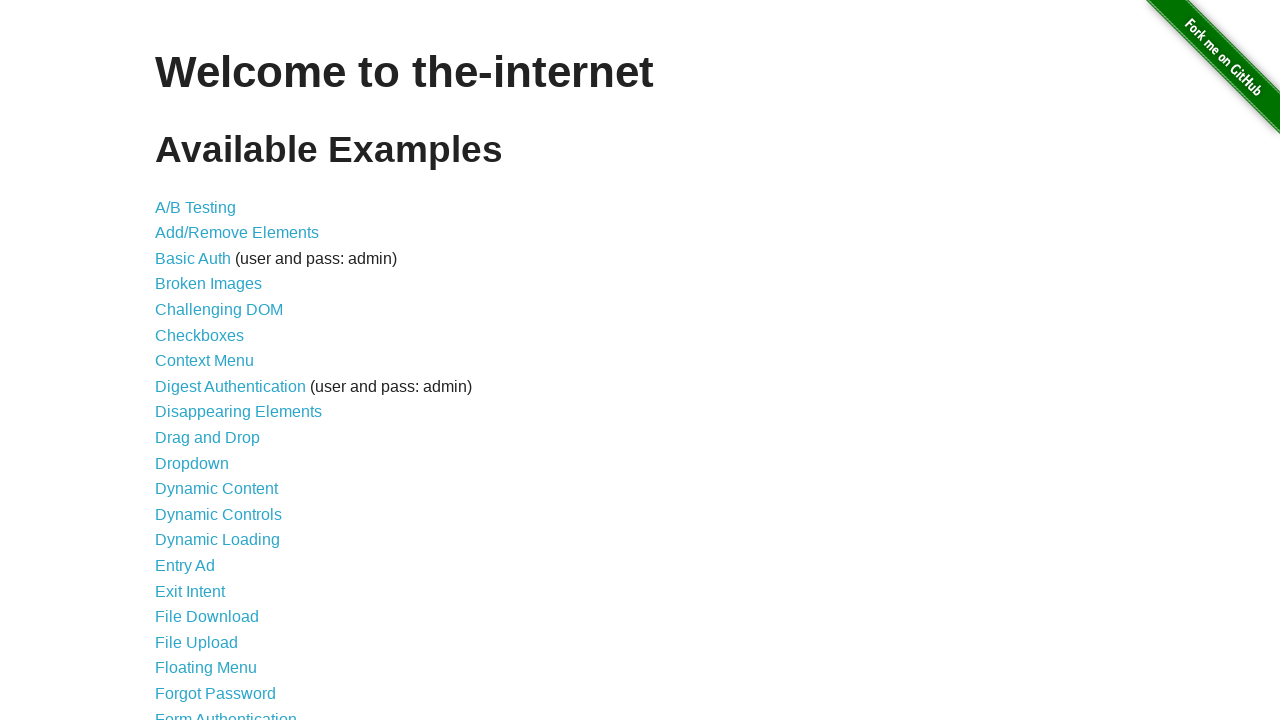

Clicked A/B Testing link at (196, 207) on xpath=//a[normalize-space()='A/B Testing']
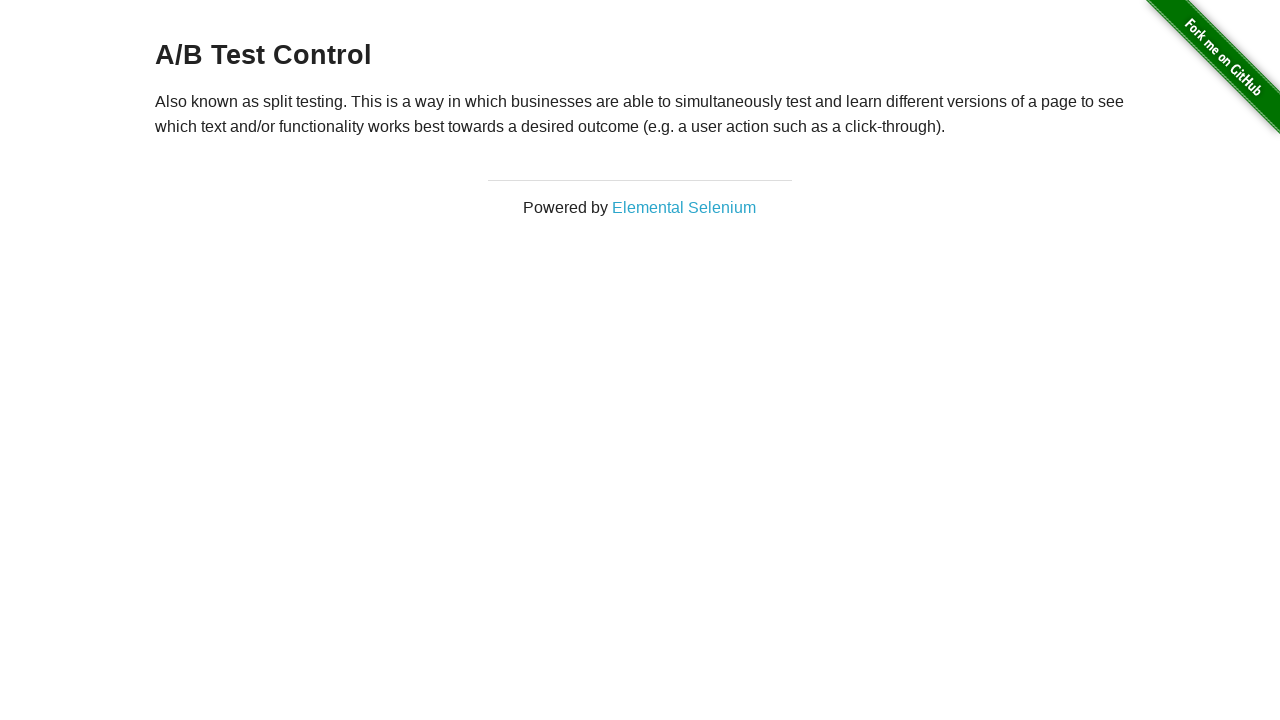

Navigation to A/B Testing page completed and URL verified
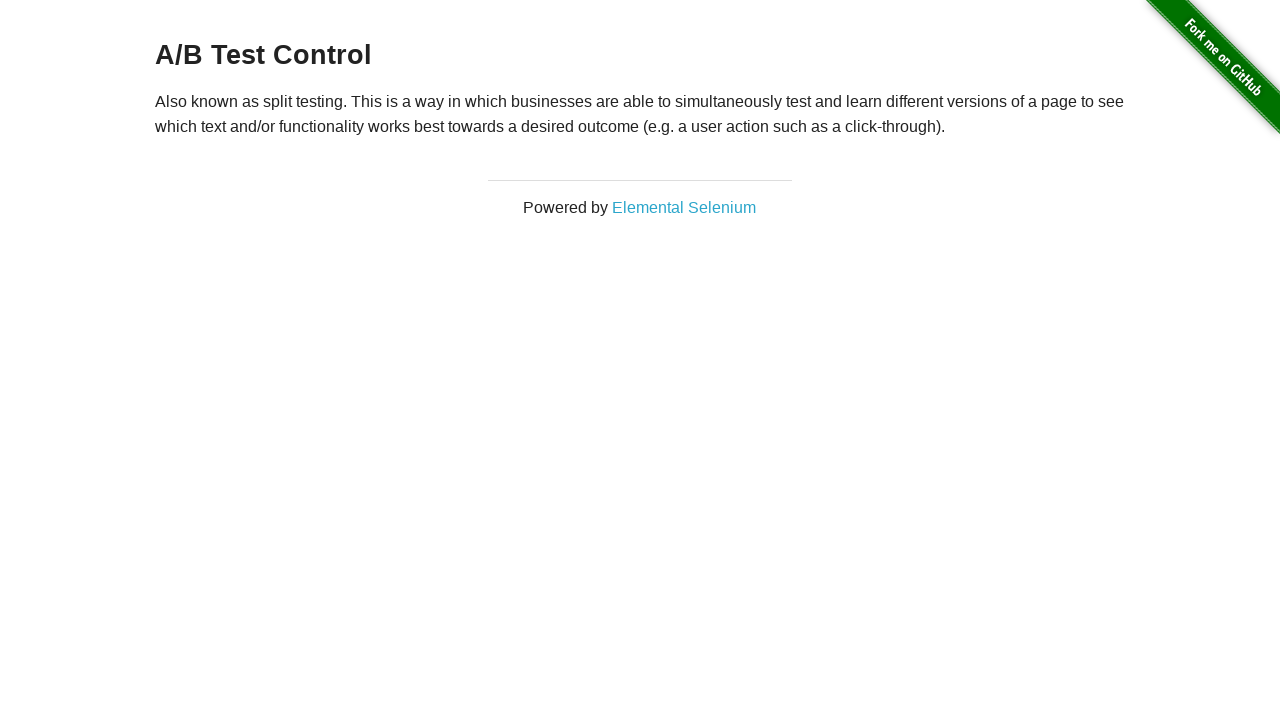

Navigated back to homepage
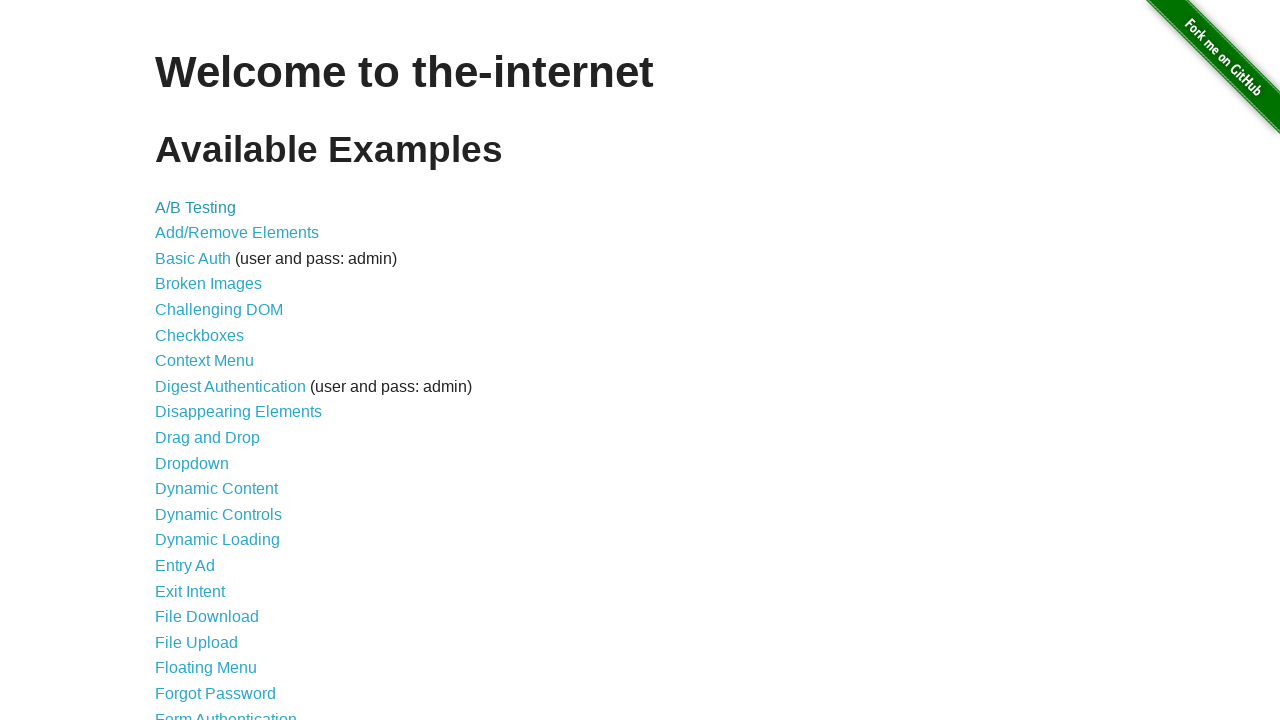

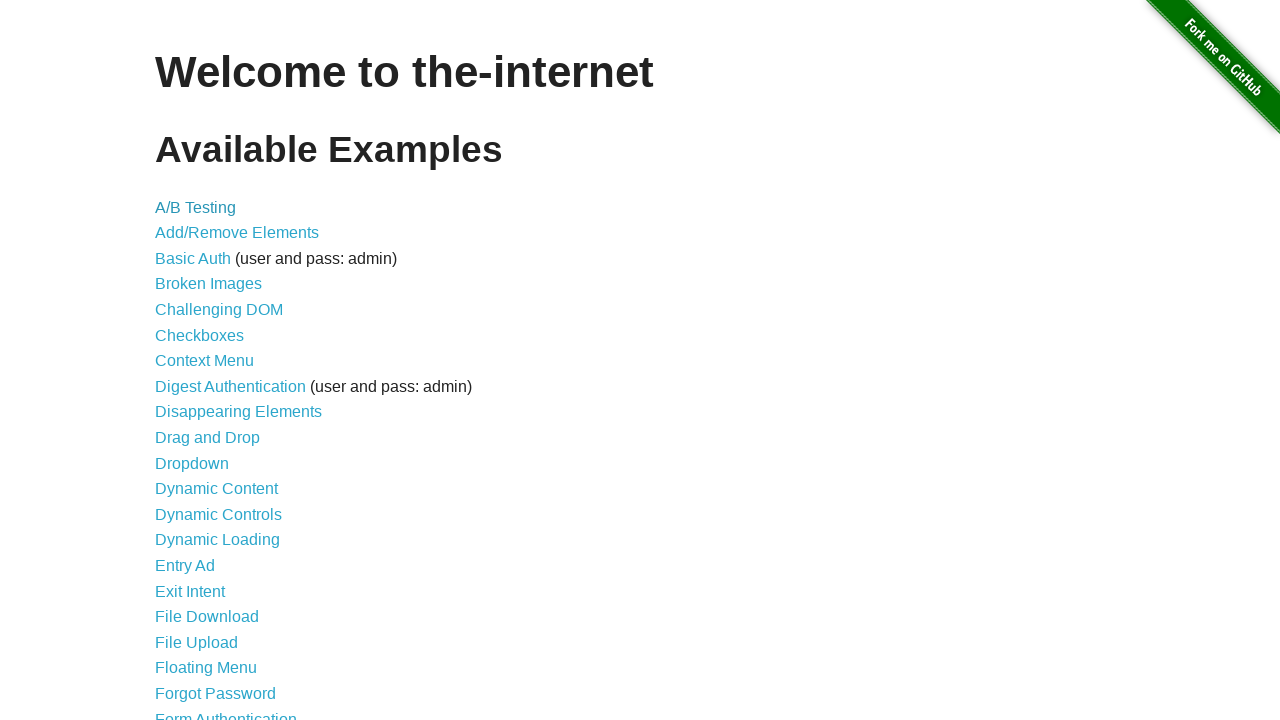